Tests radio button functionality in the contact us section by selecting the "yes" radio button for T3C membership

Starting URL: https://cbarnc.github.io/Group3-repo-projects/

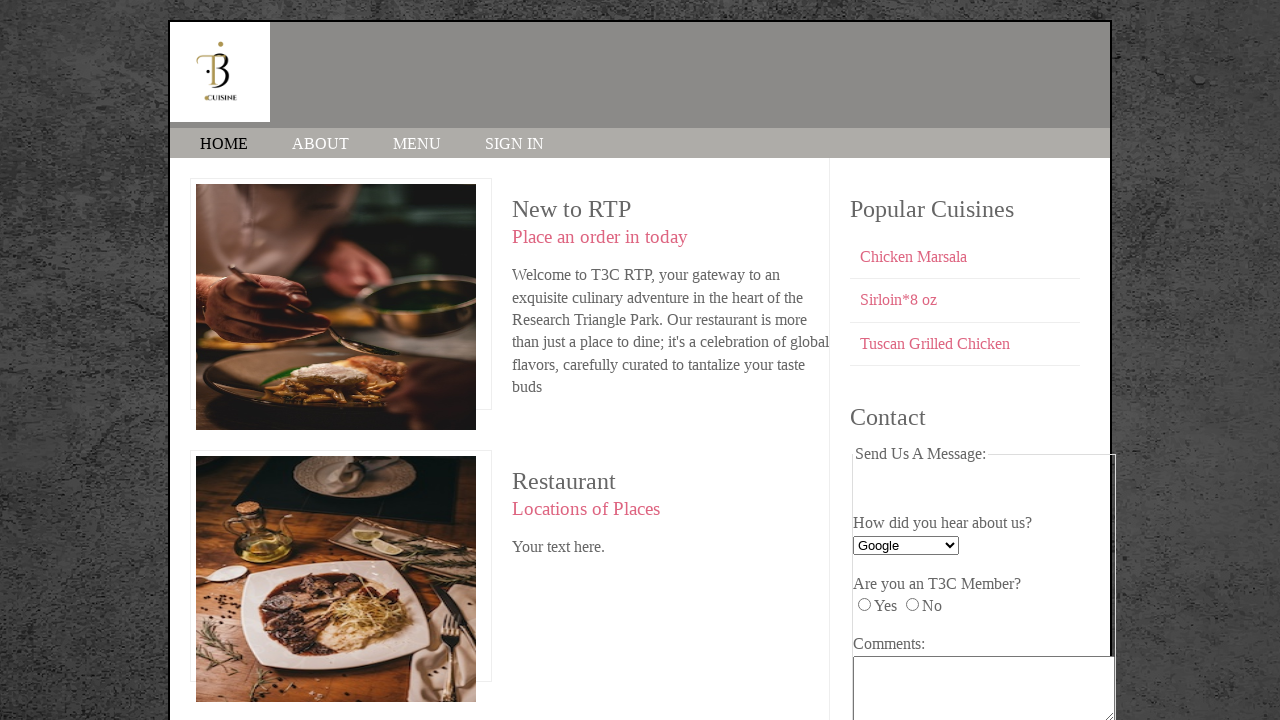

Clicked 'yes' radio button for T3C membership at (864, 605) on input[name='T3C_member'][value='yes']
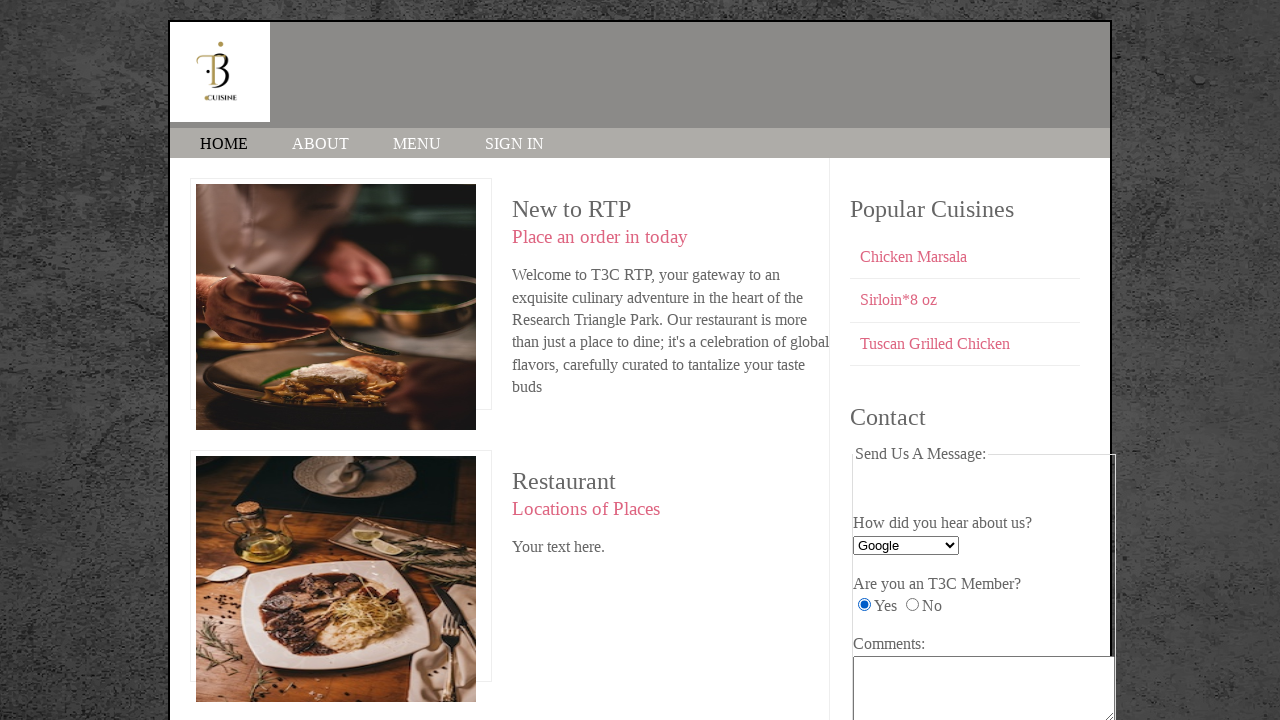

Waited 1 second to confirm radio button selection
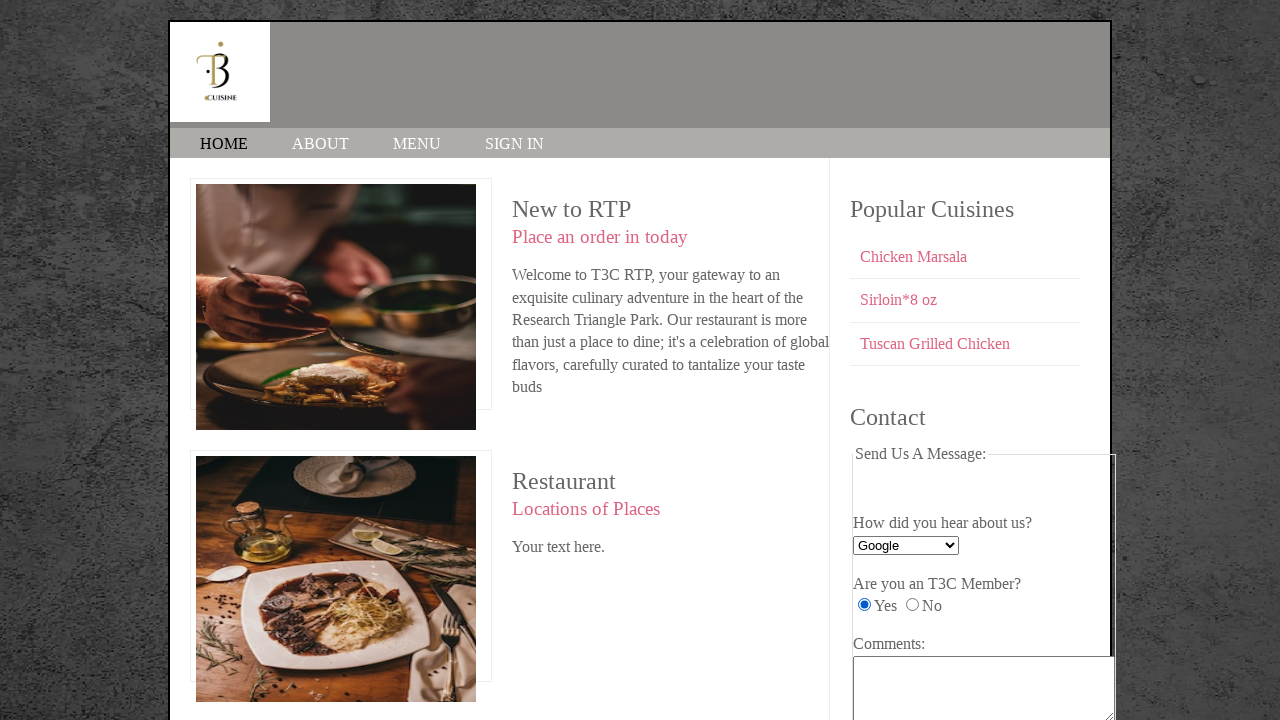

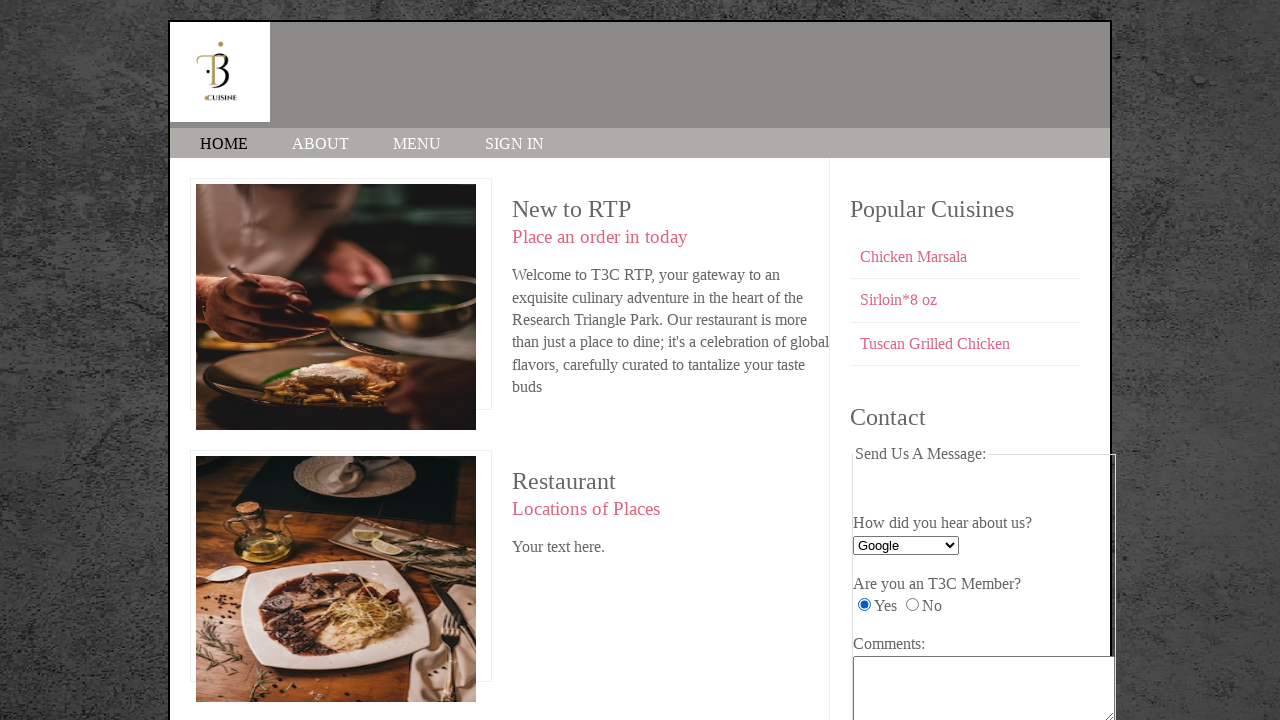